Tests iframe functionality by switching to the first frame and verifying that it contains expected sample text

Starting URL: https://demoqa.com/frames

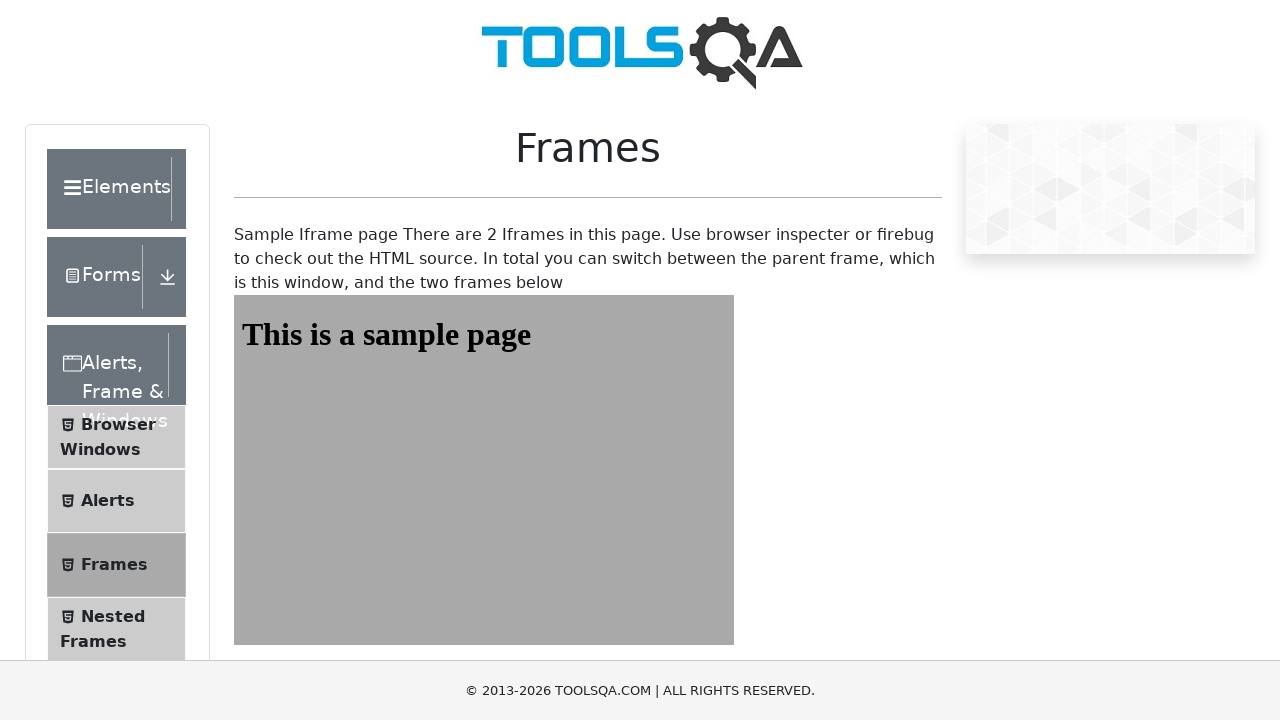

Navigated to https://demoqa.com/frames
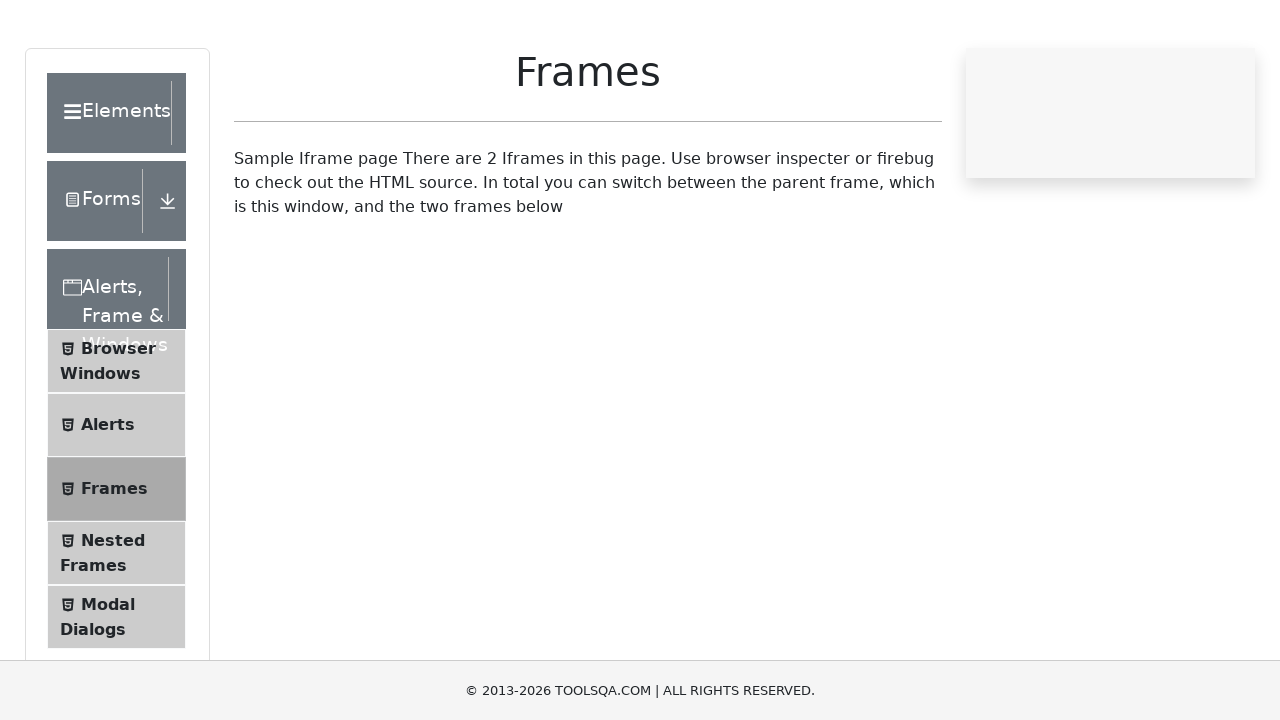

Located first iframe with id='frame1'
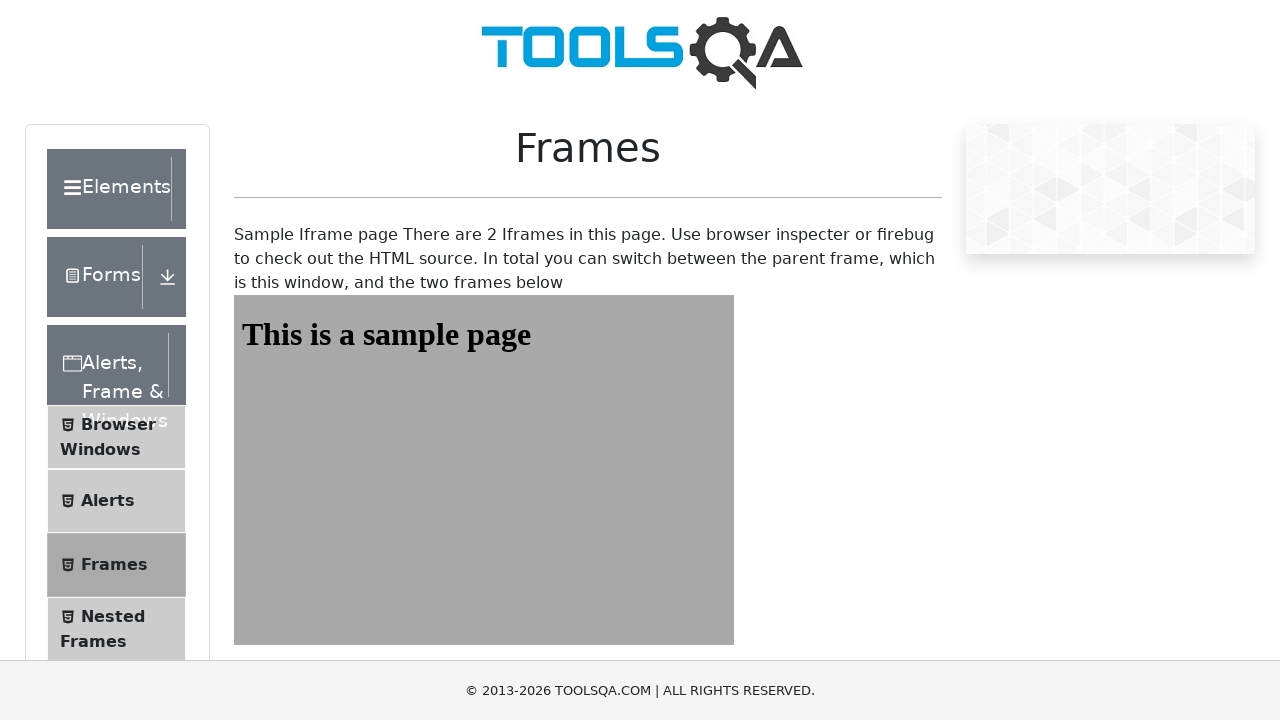

Located sample heading element inside frame1
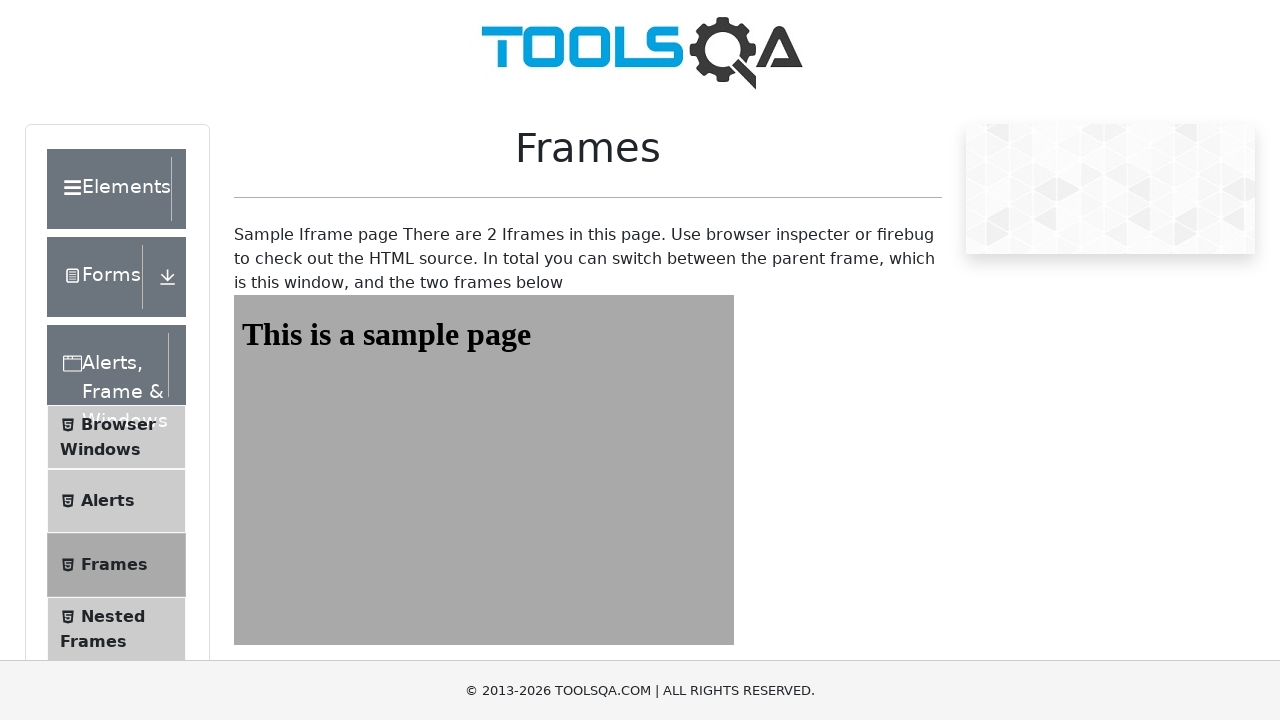

Sample heading element is visible and ready
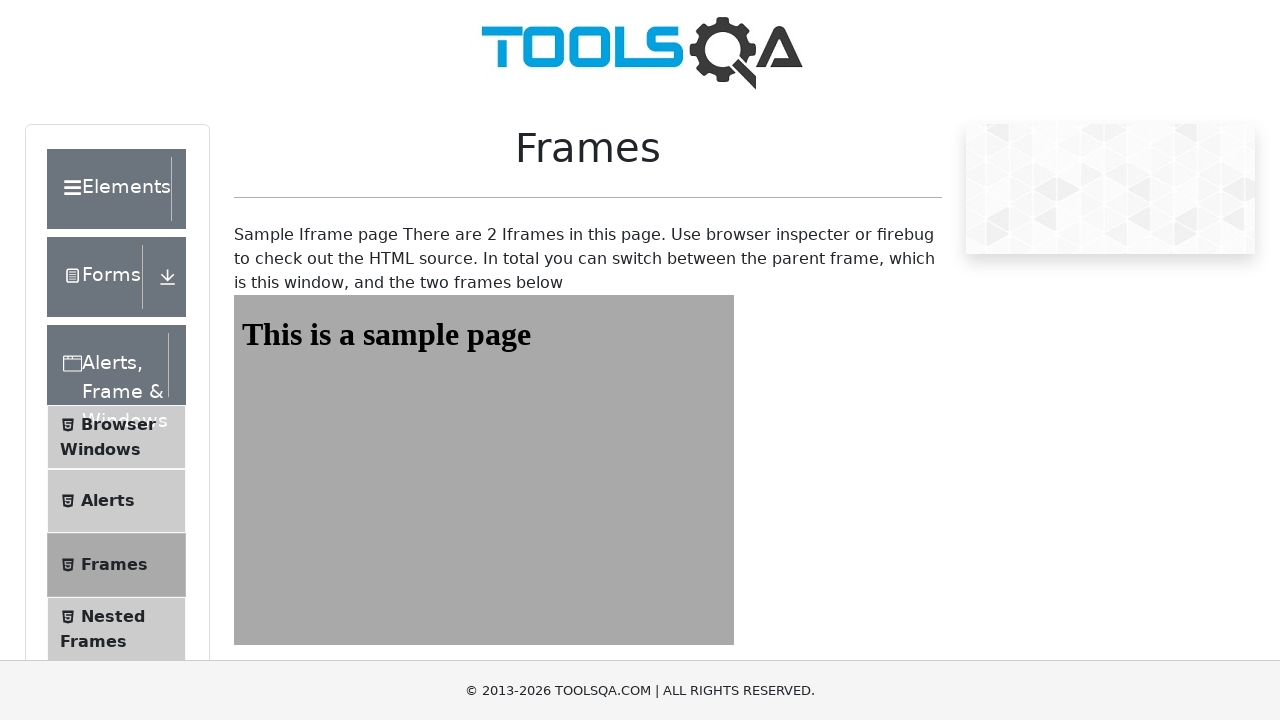

Verified that frame1 contains expected text 'This is a sample page'
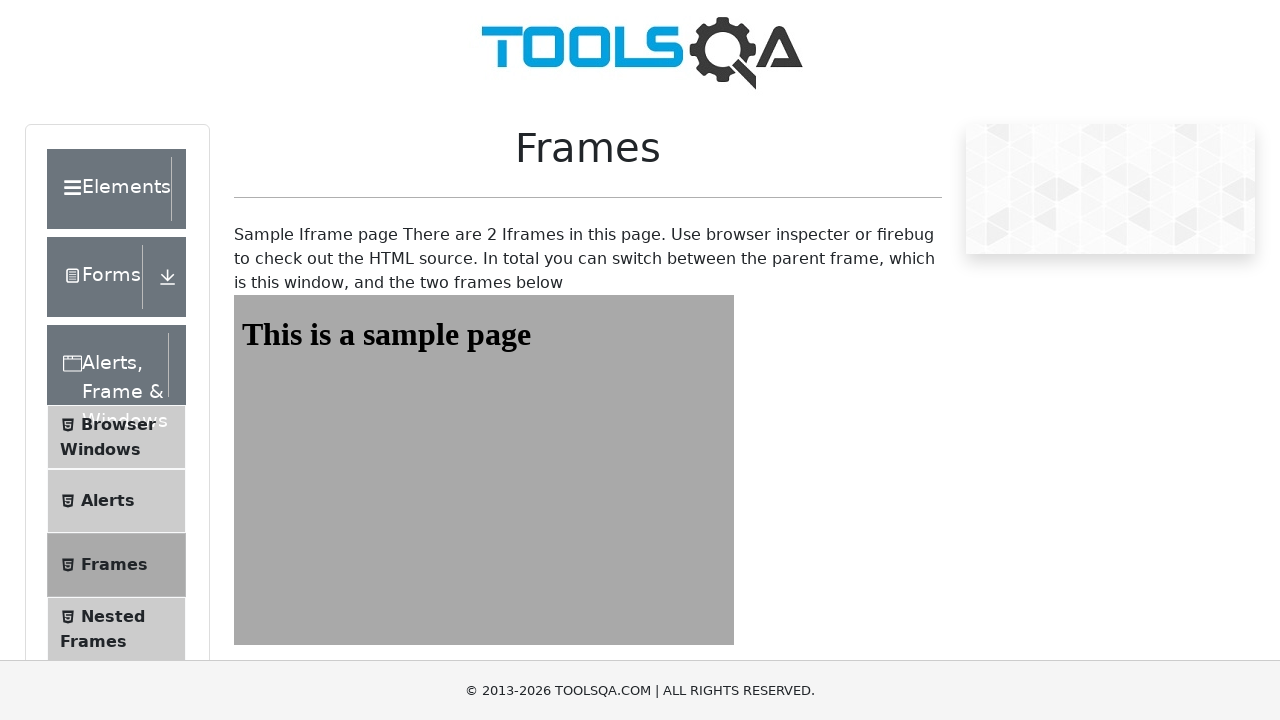

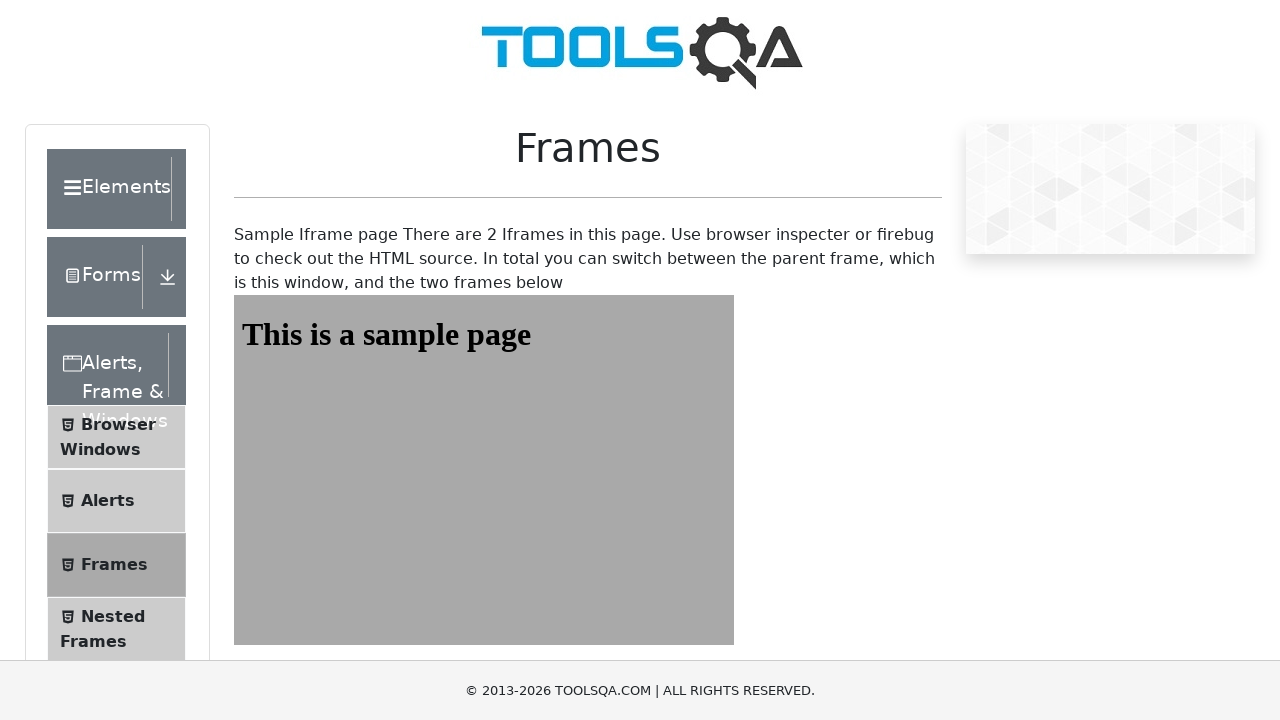